Tests context menu by right-clicking on an element and verifying the alert message

Starting URL: https://the-internet.herokuapp.com

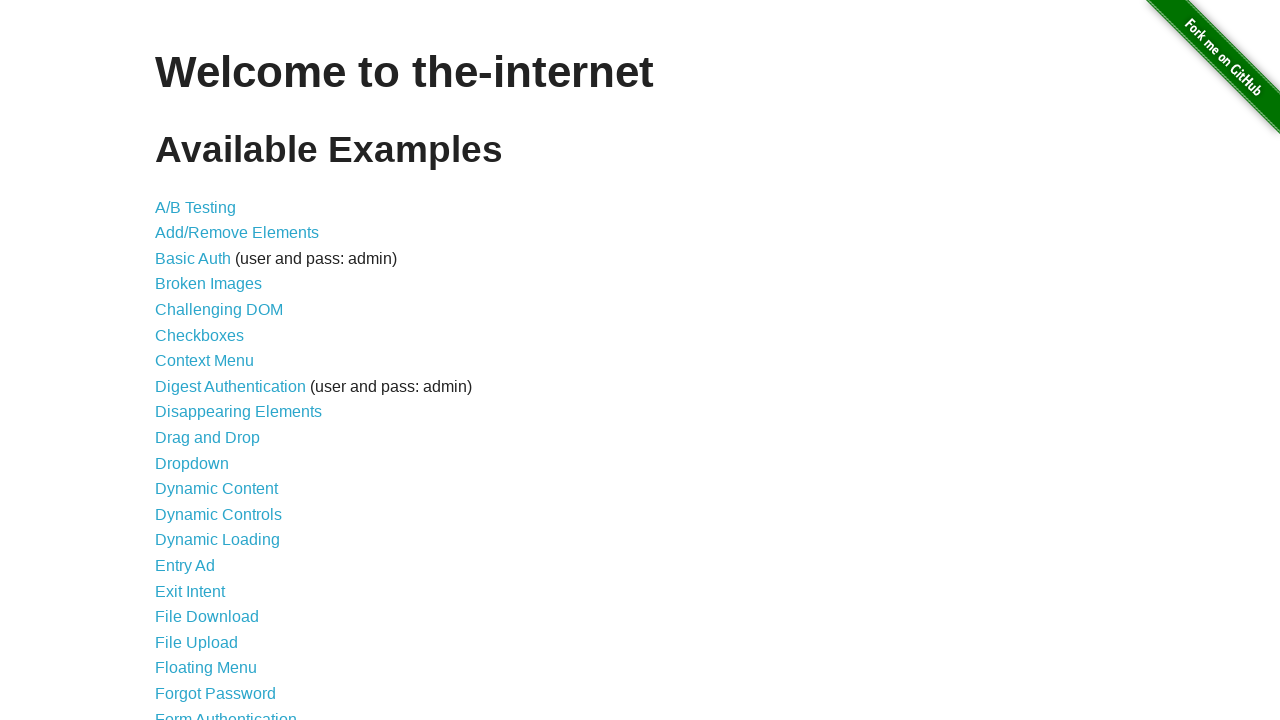

Clicked on Context Menu page link at (204, 361) on xpath=//li/a[text()='Context Menu']
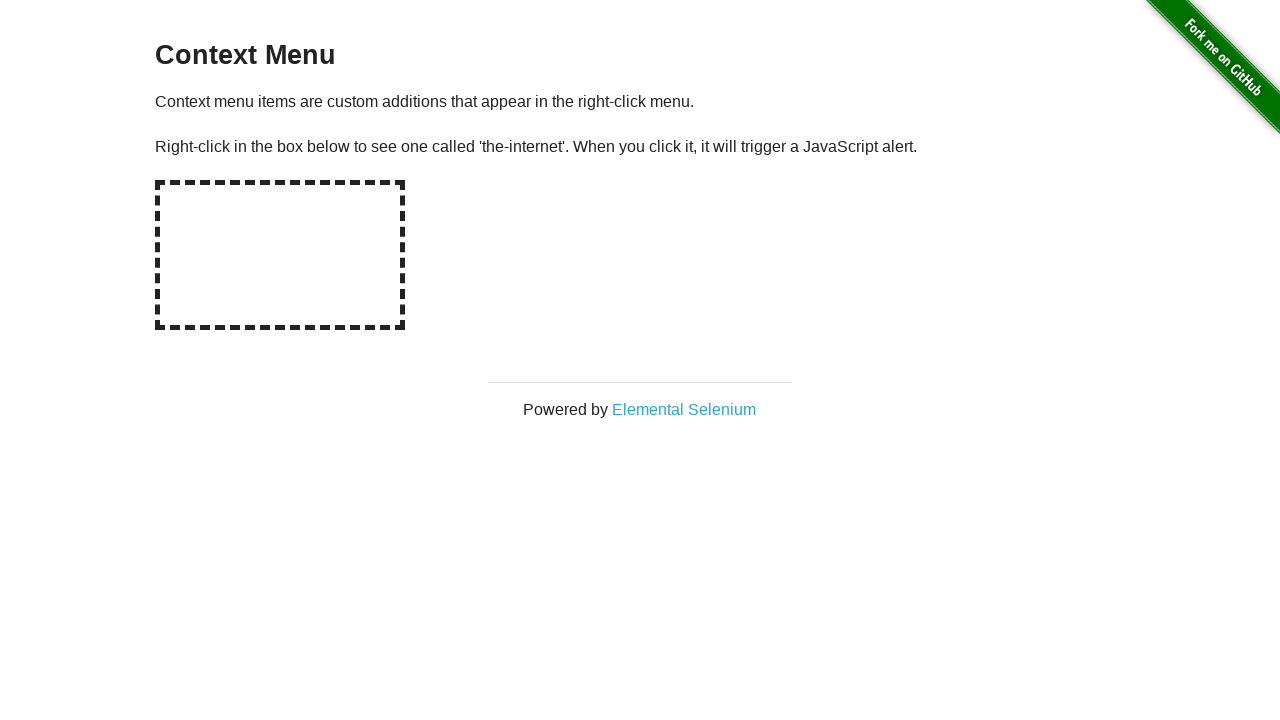

Set up dialog handler to capture alert text
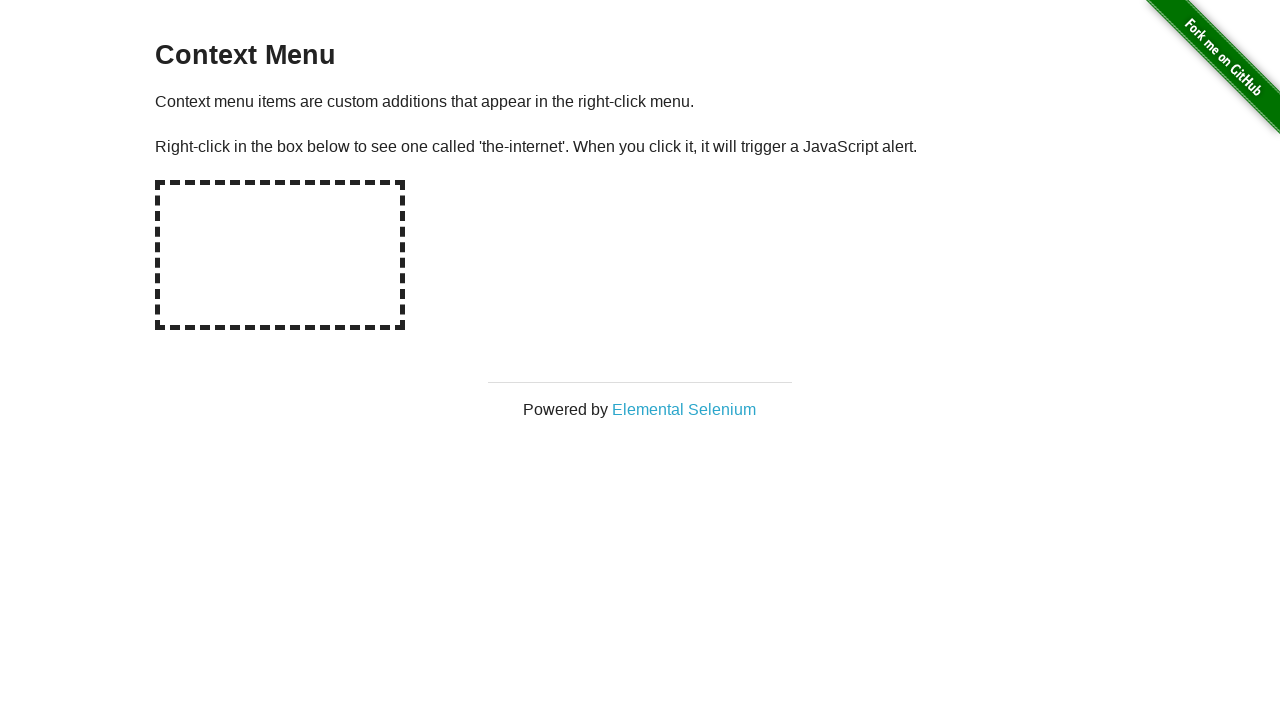

Right-clicked on the hot spot element at (280, 255) on #hot-spot
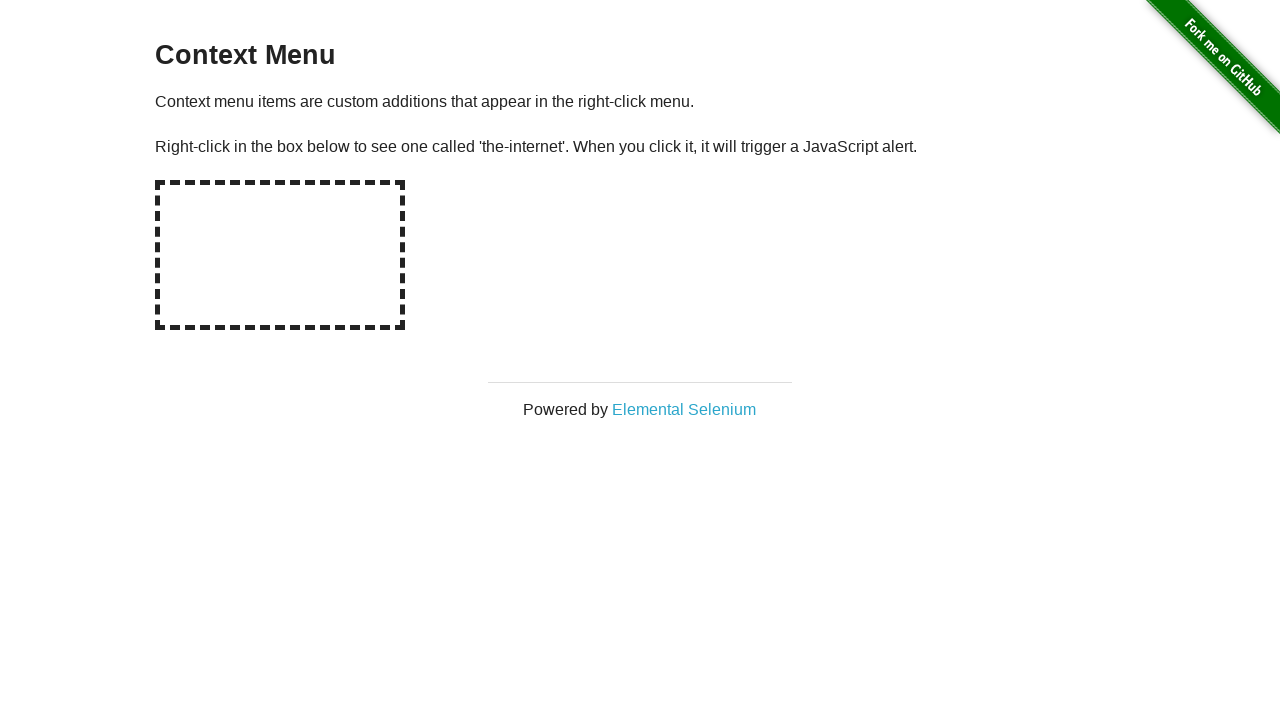

Waited for dialog to be handled
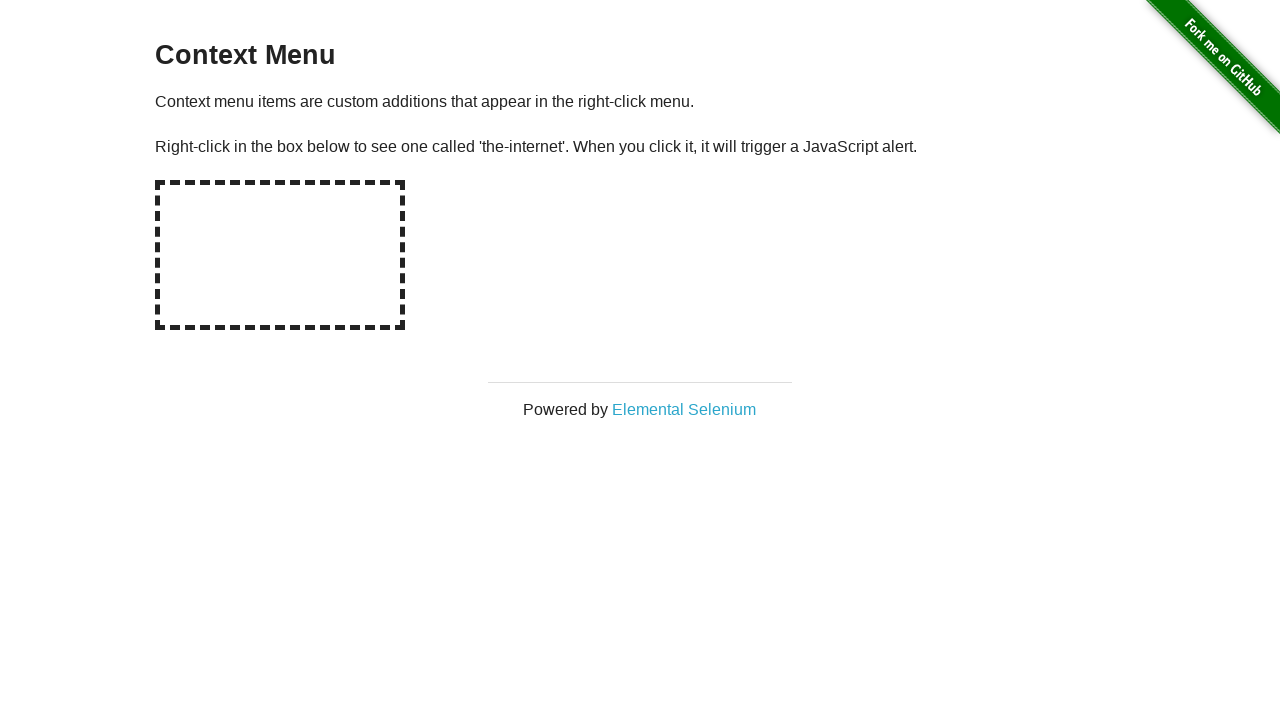

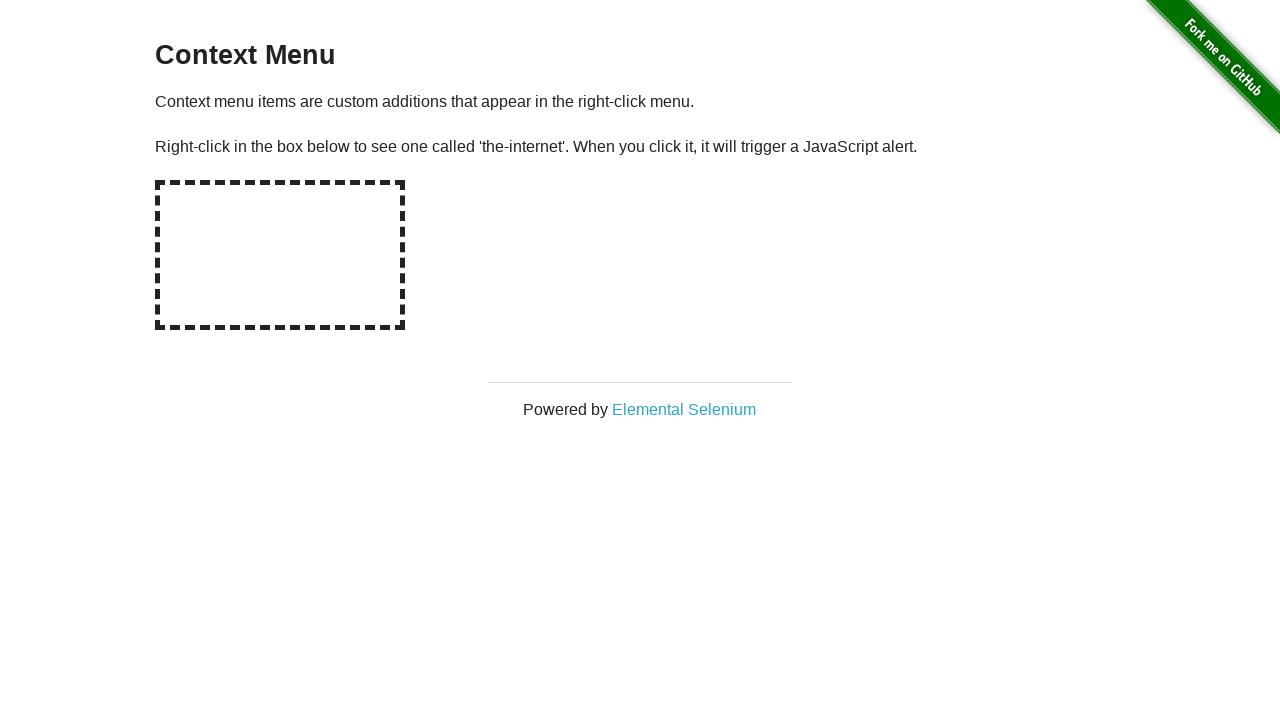